Tests right-click (context click) functionality by right-clicking a button and verifying the confirmation message appears

Starting URL: https://demoqa.com/buttons

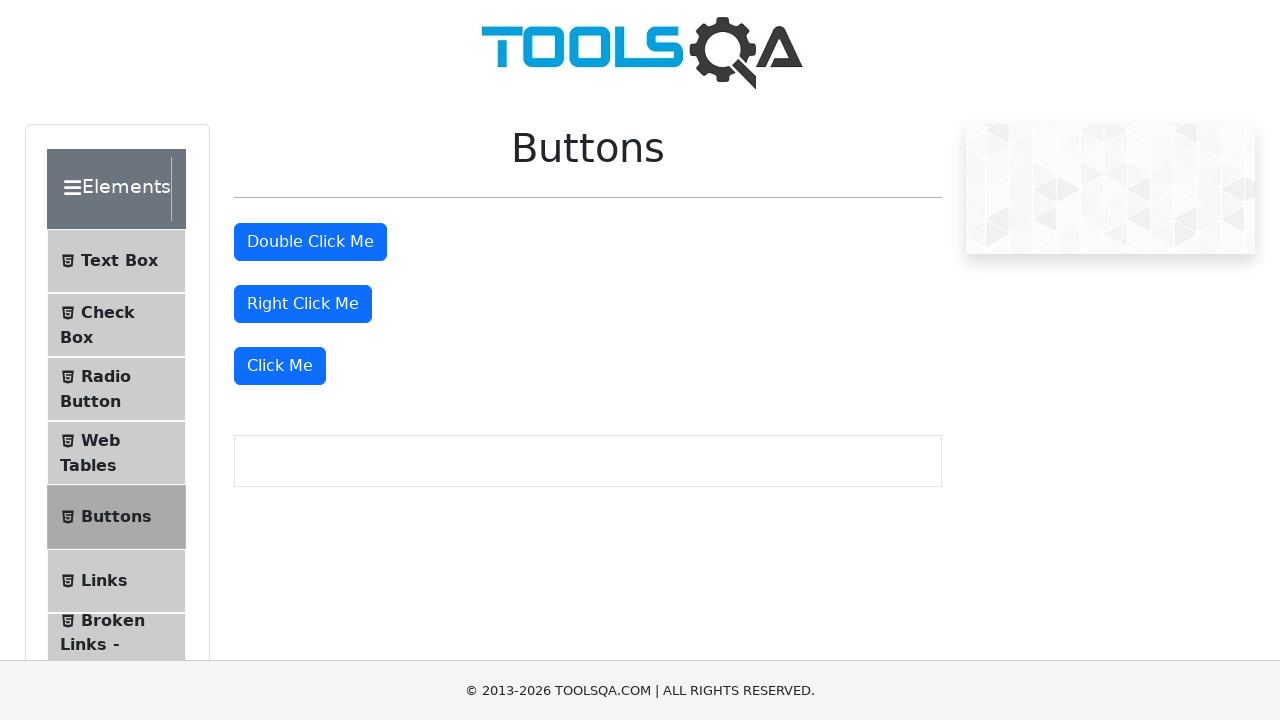

Right-clicked the right click button at (303, 304) on button#rightClickBtn
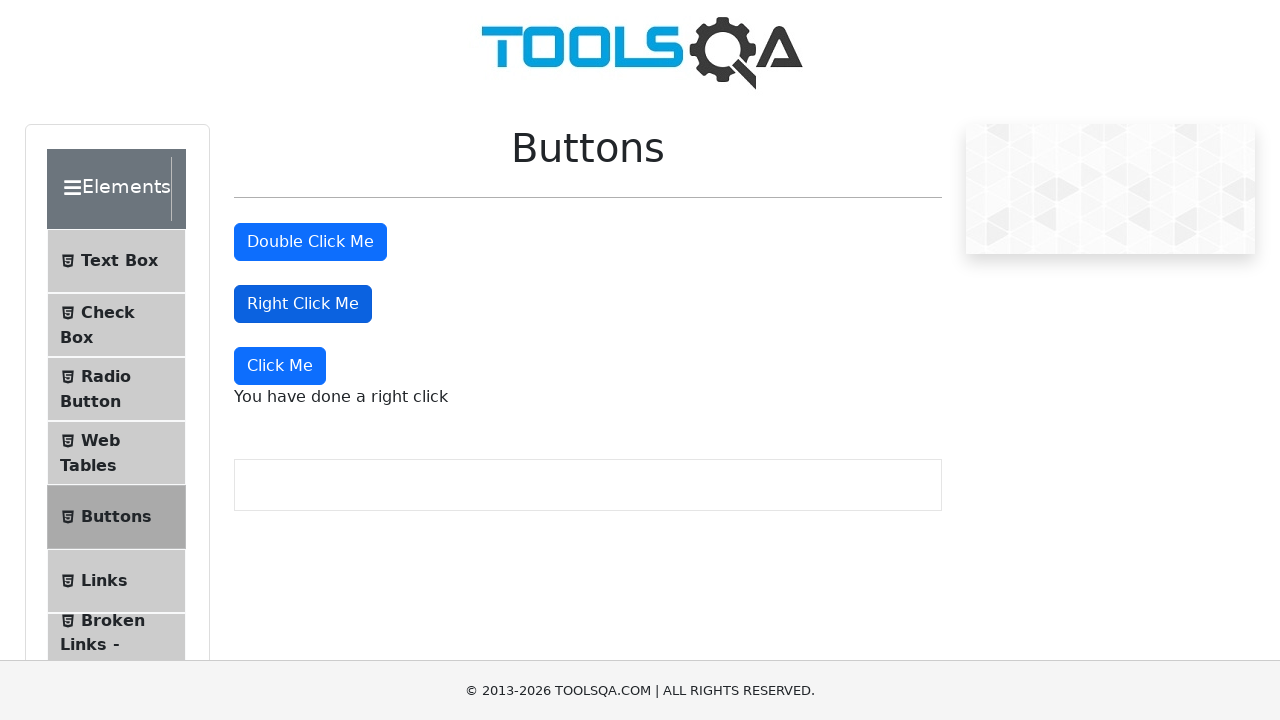

Right-click confirmation message appeared
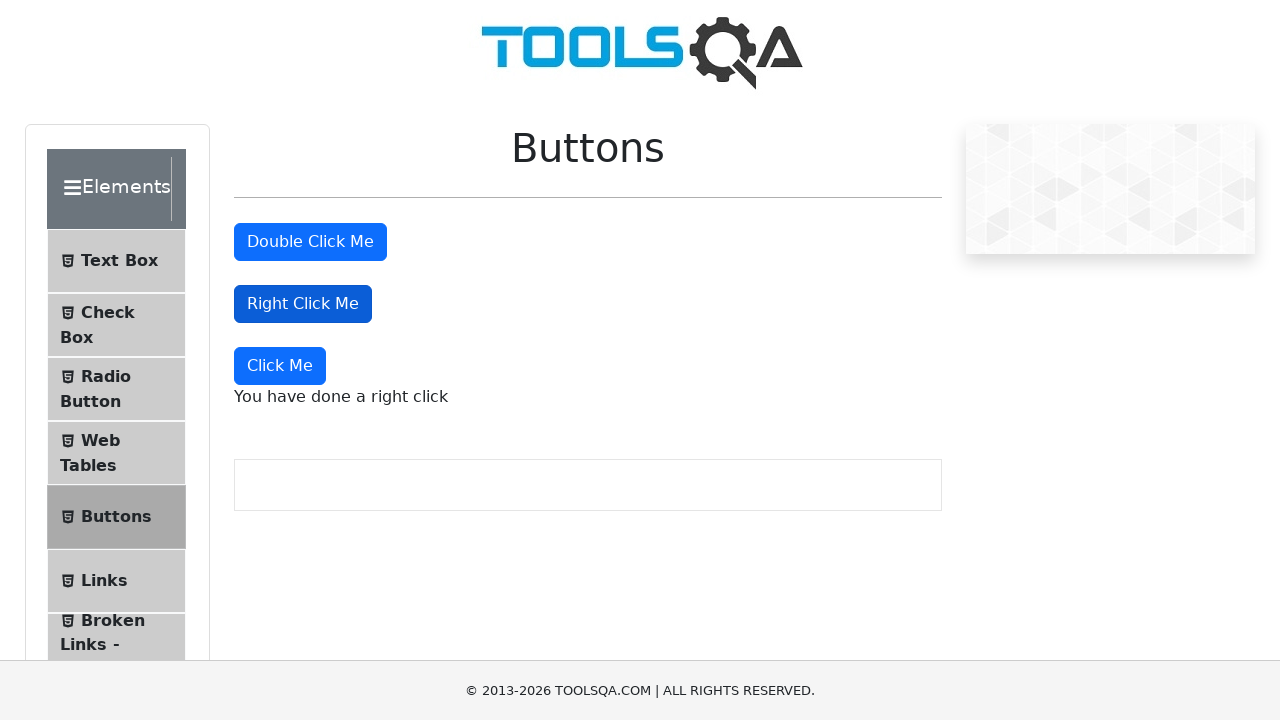

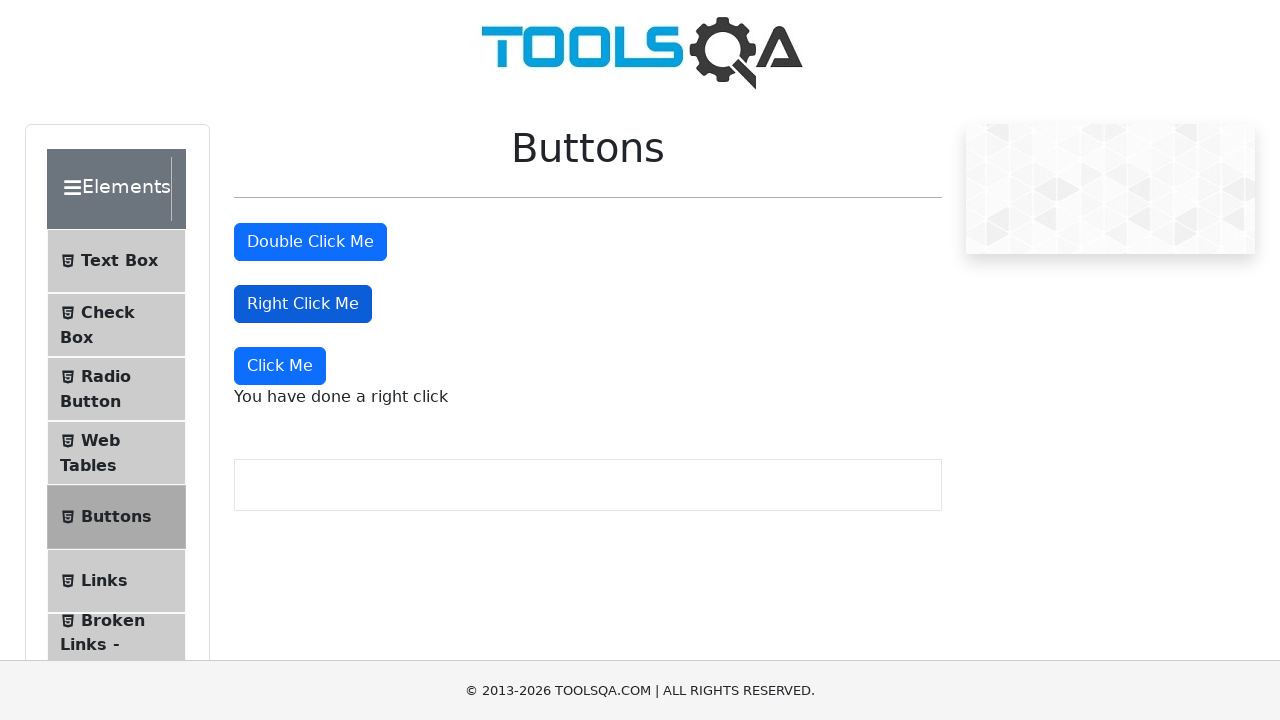